Tests browser window manipulation methods including getting window size and position, repositioning, maximizing, and resizing the window

Starting URL: https://www.krafttechnologie.com/

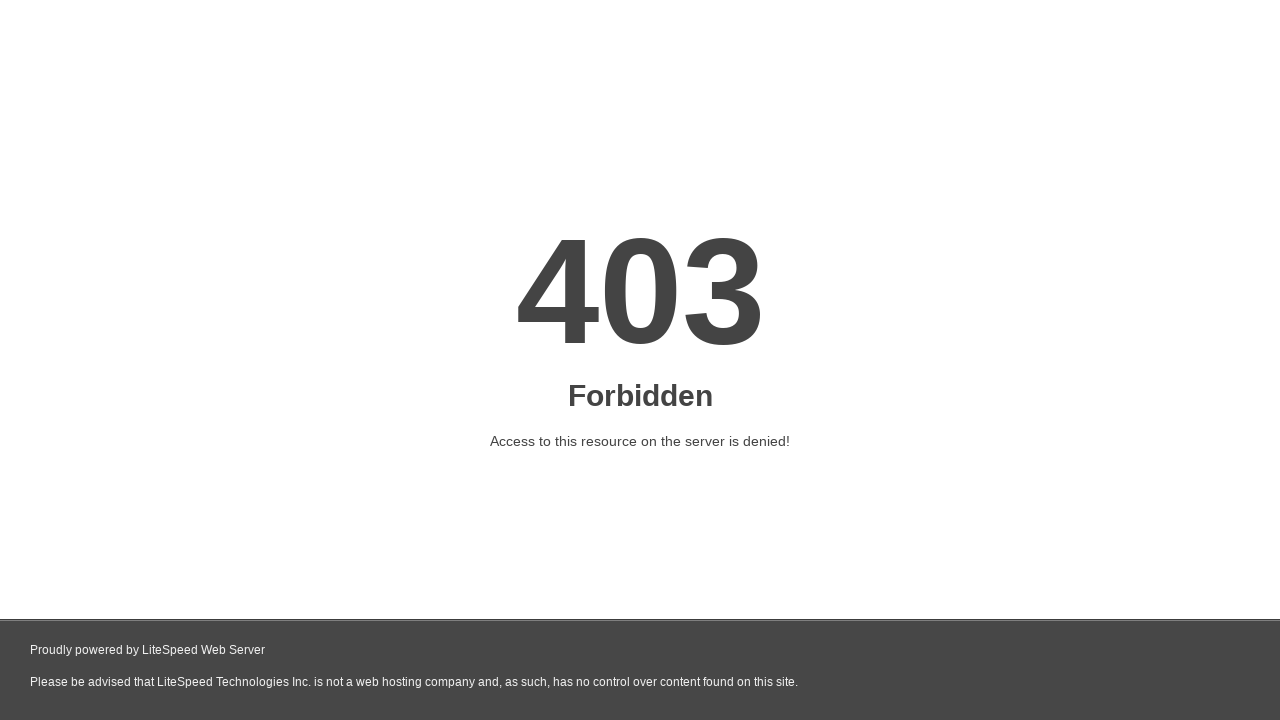

Retrieved current viewport size
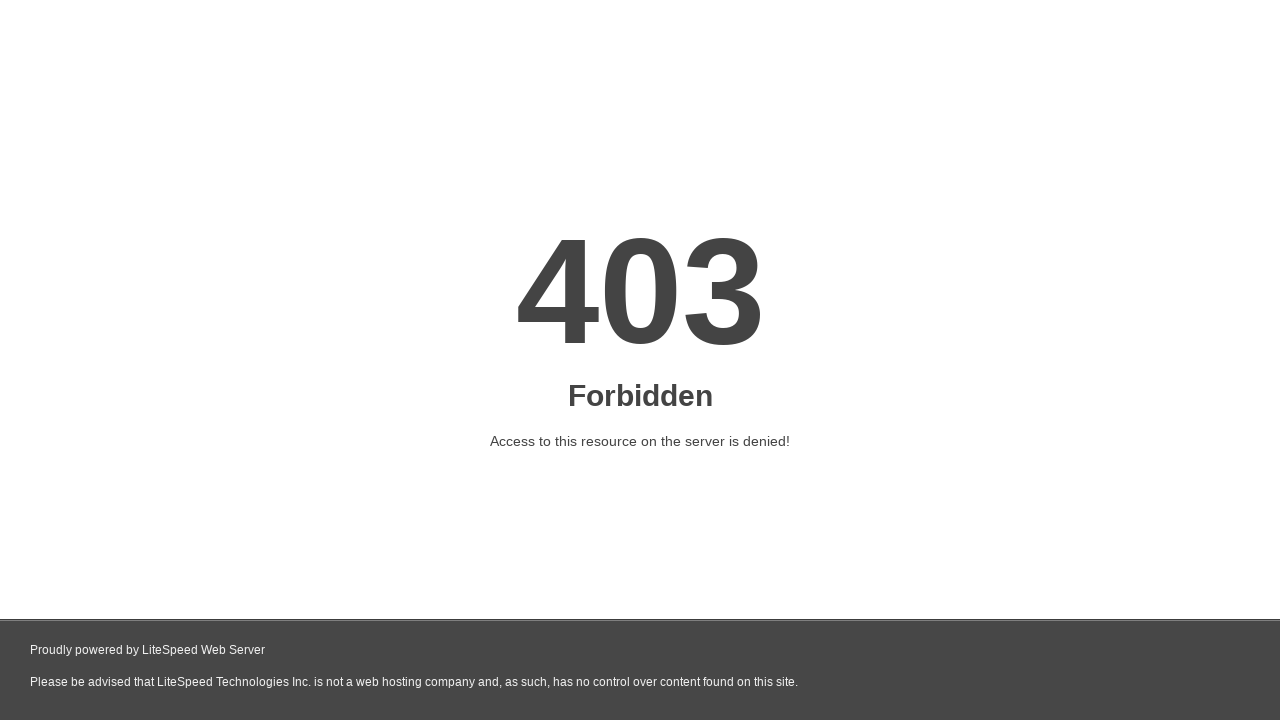

Set viewport size to 1920x1080 (maximized)
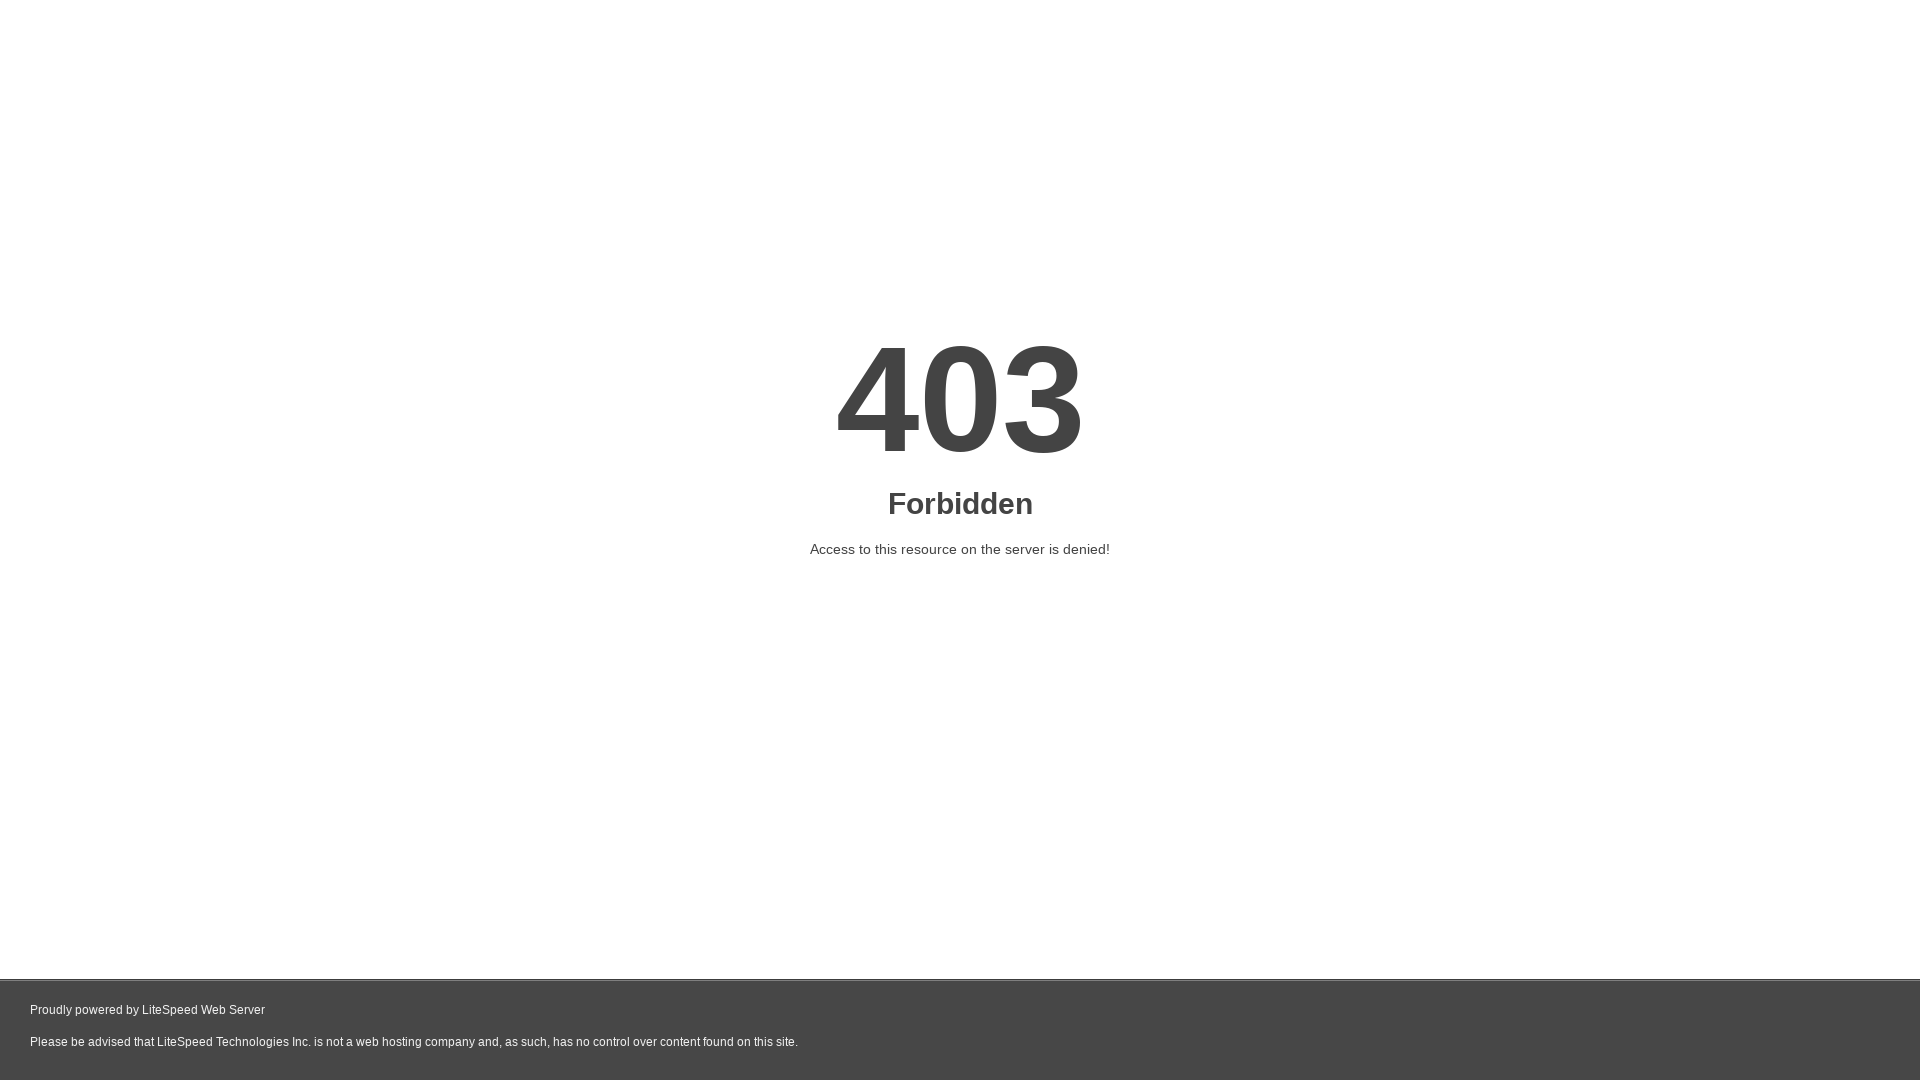

Waited 2 seconds for viewport change to settle
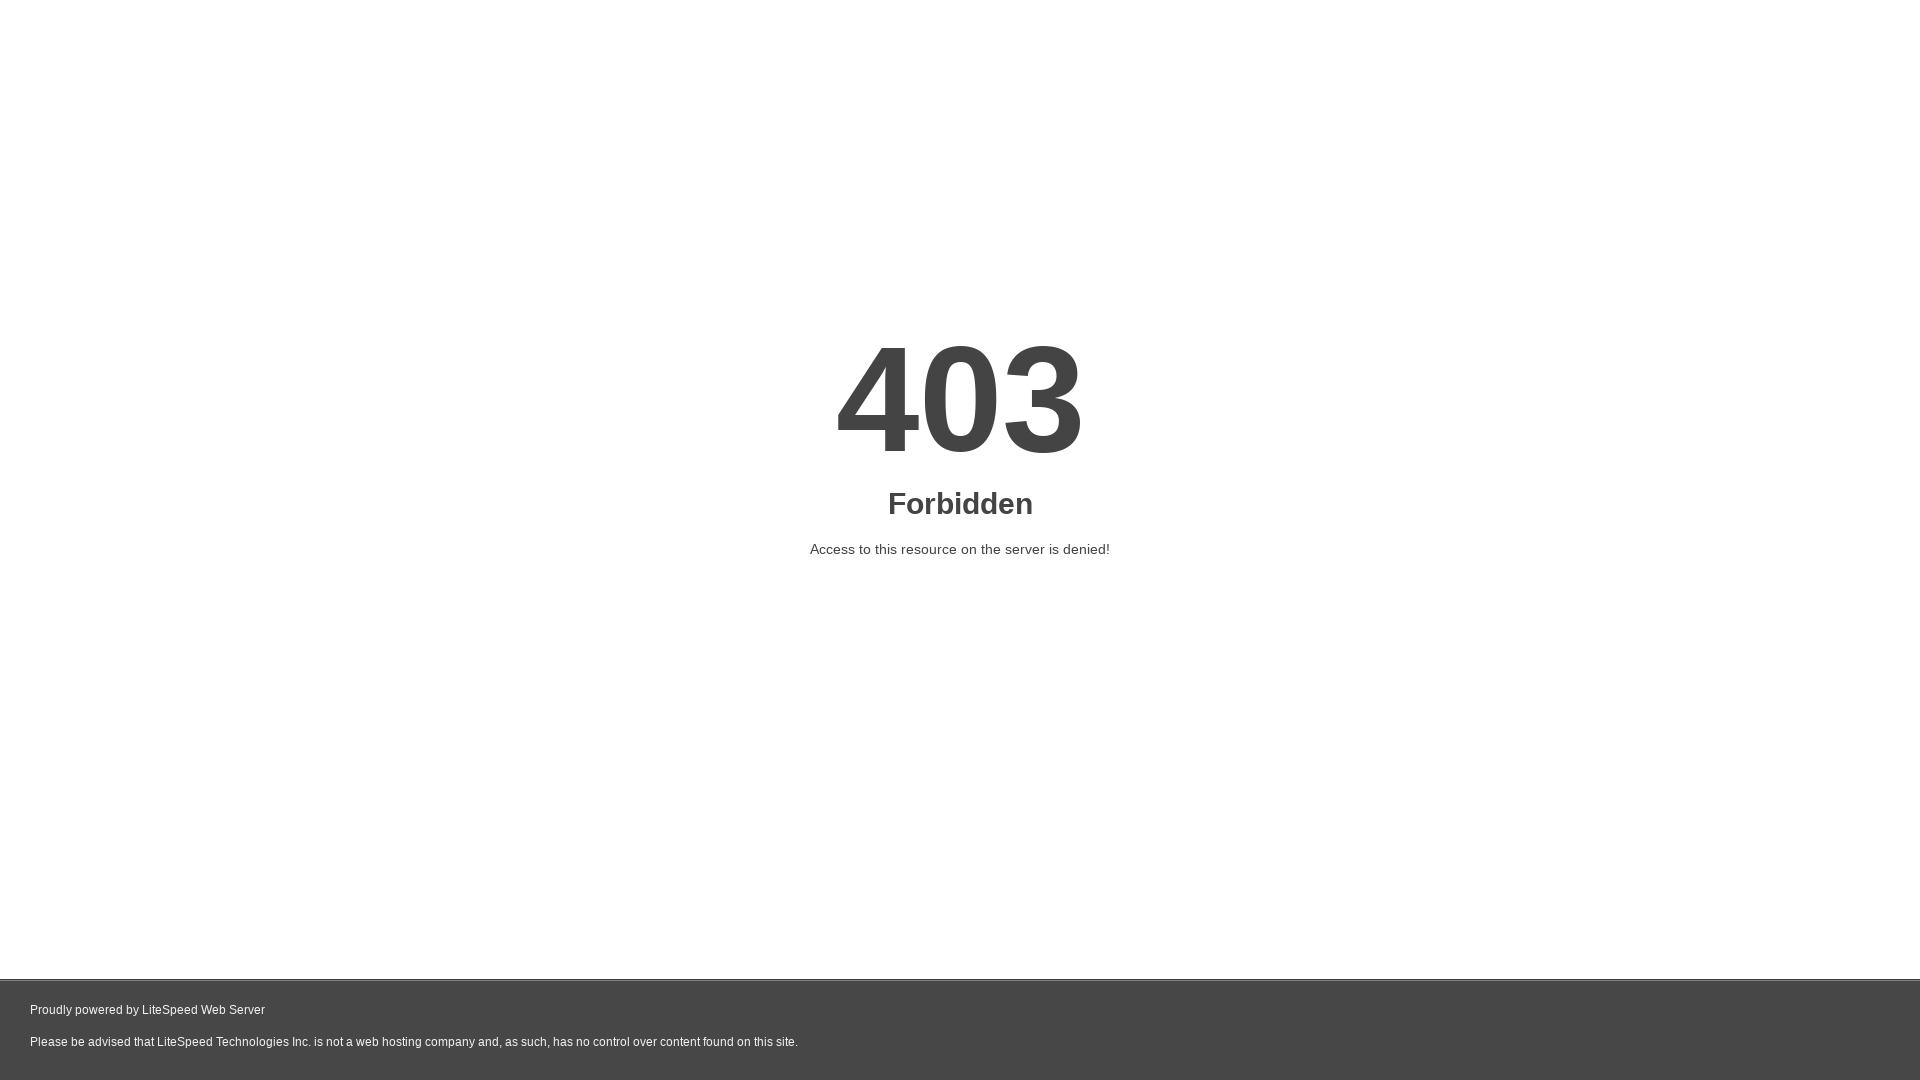

Resized viewport to 800x600
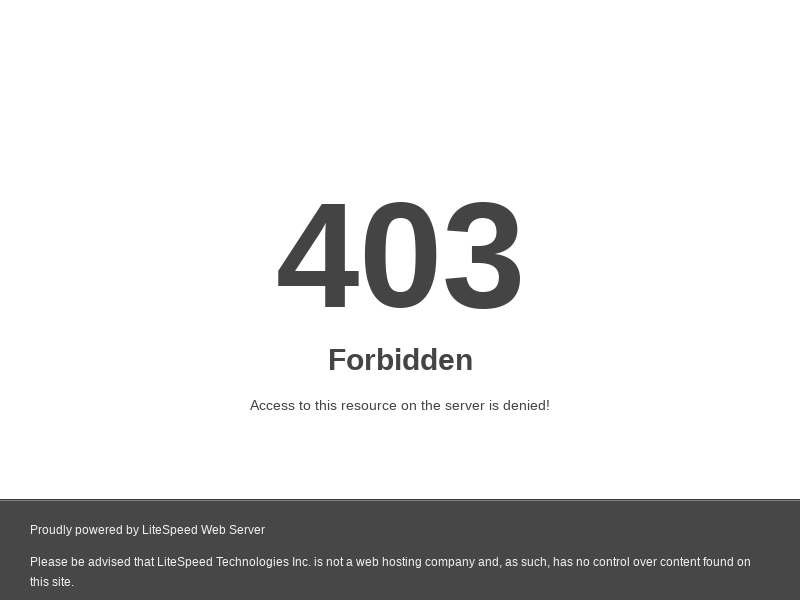

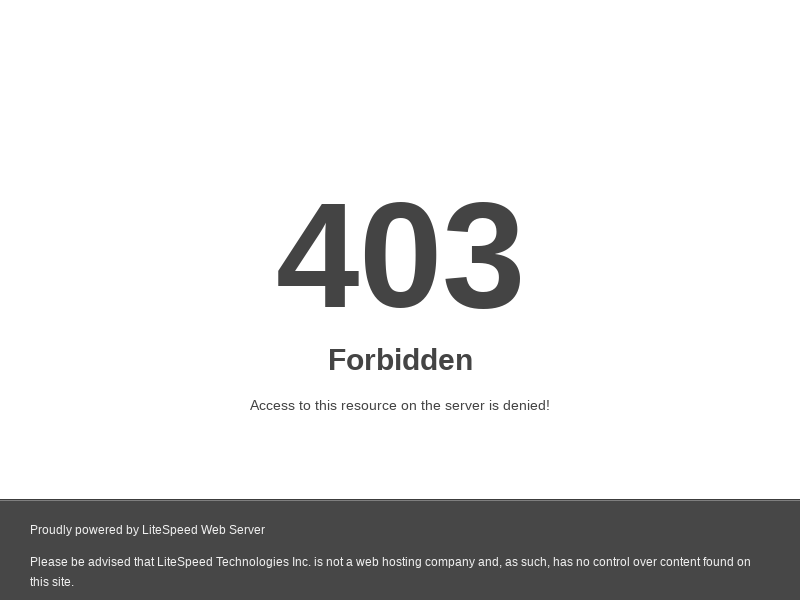